Tests an e-commerce shopping flow by searching for products containing "ber", adding all matching products to cart, proceeding to checkout, and applying a promo code

Starting URL: https://rahulshettyacademy.com/seleniumPractise/#/

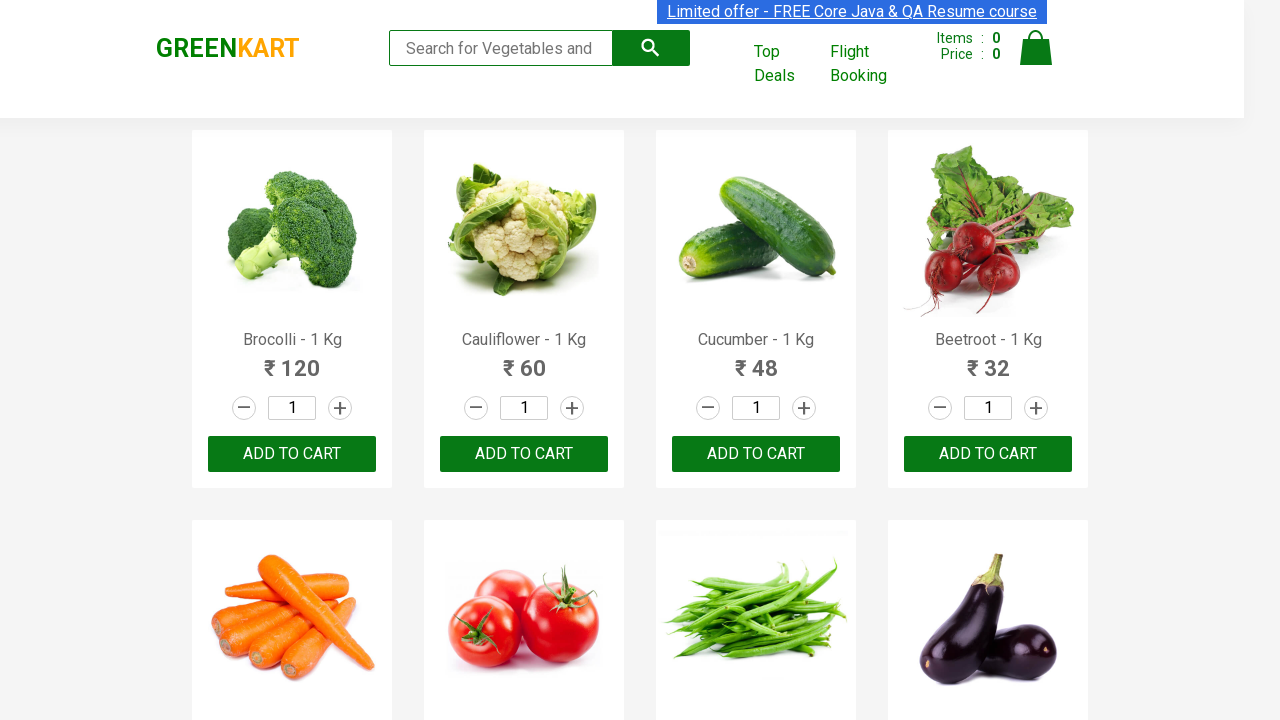

Filled search field with 'ber' on .search-keyword
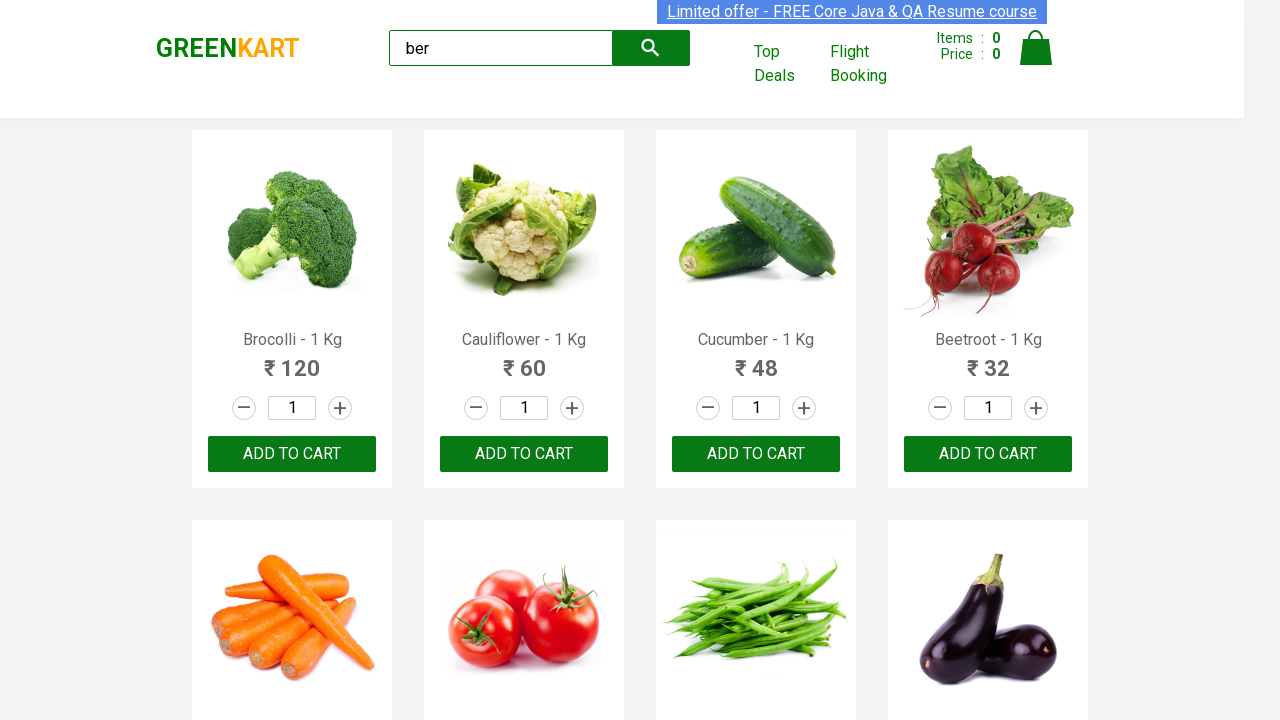

Search results loaded - product names visible
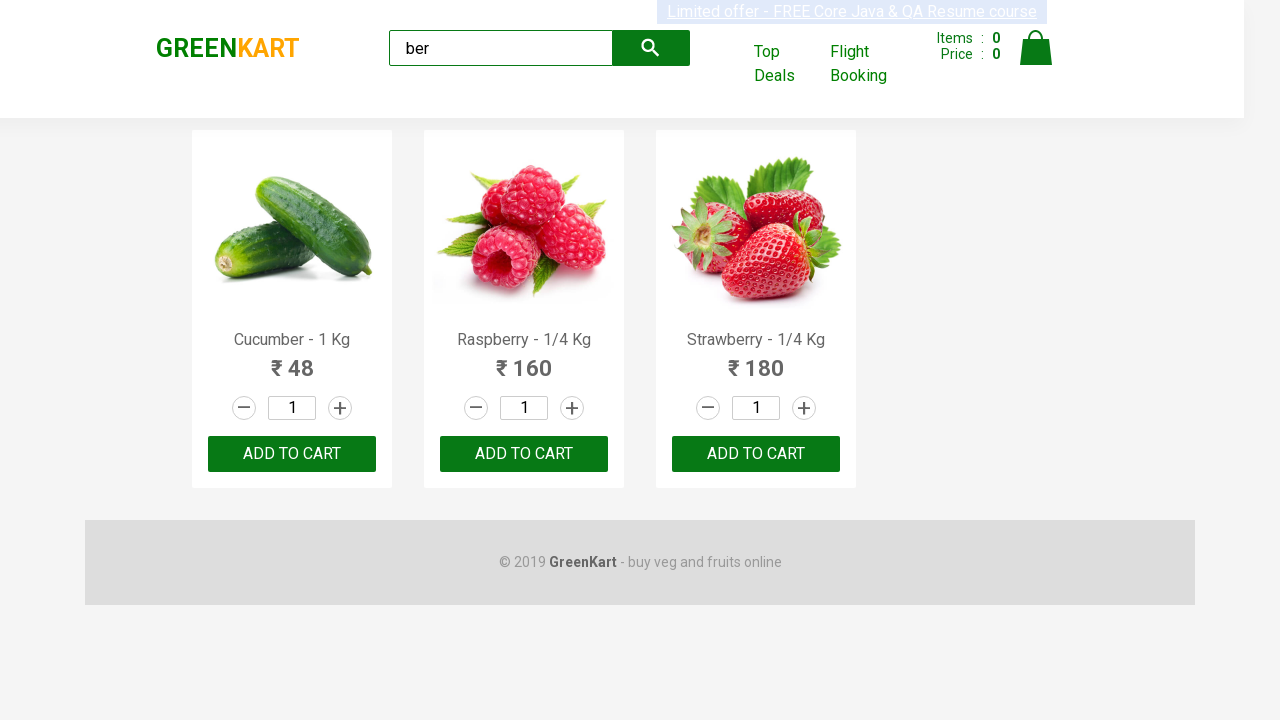

Waited 2 seconds for filtering to complete
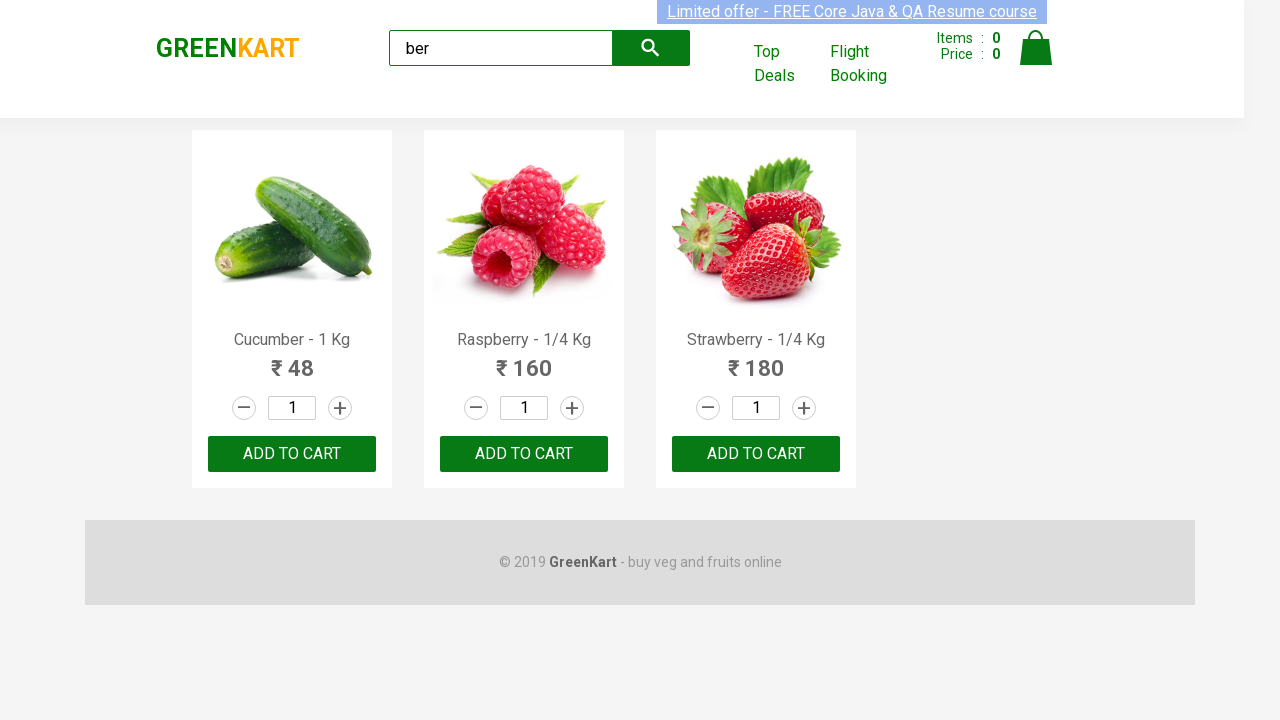

Located 3 'Add to Cart' buttons
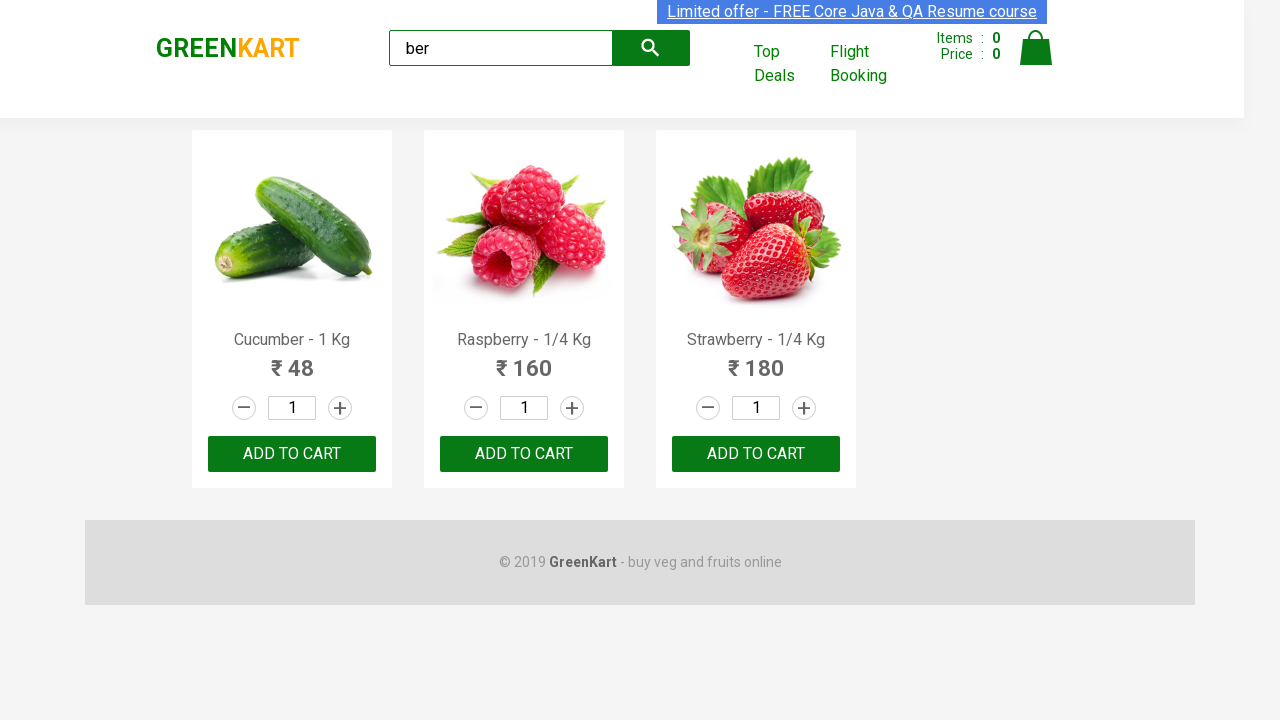

Clicked 'Add to Cart' button 1 of 3 at (292, 454) on xpath=//div[@class='product-action']/button >> nth=0
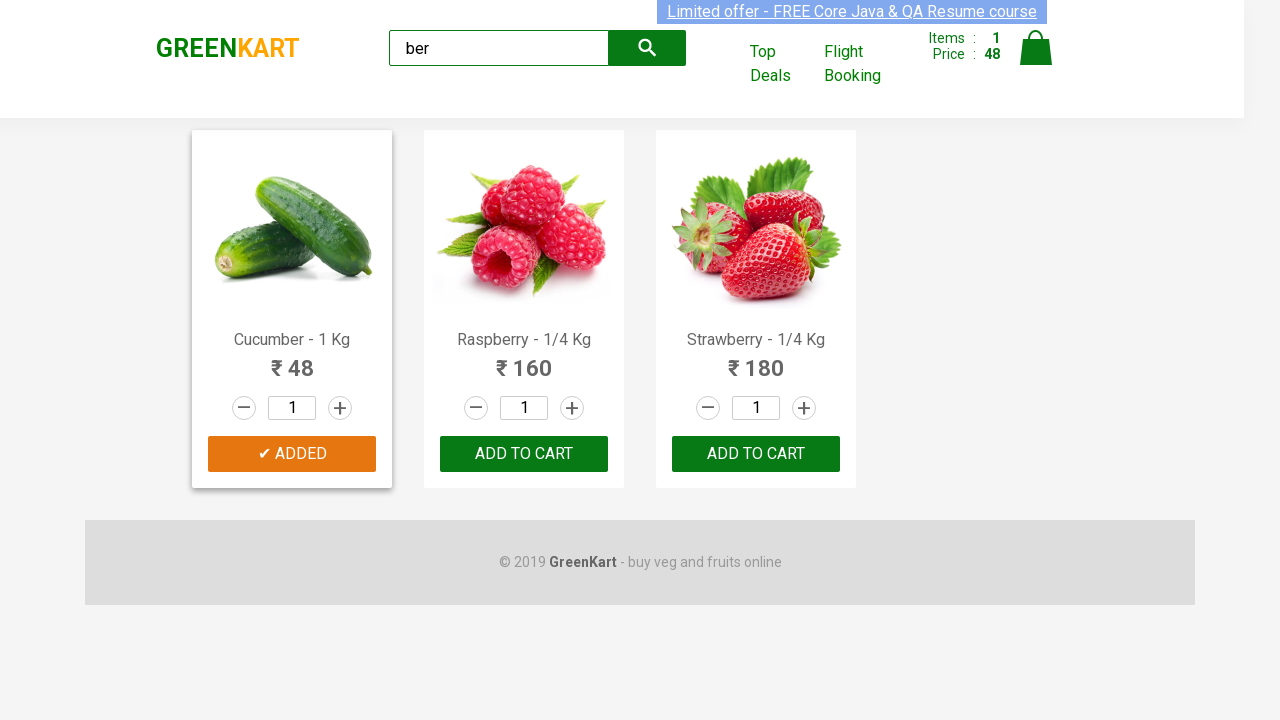

Clicked 'Add to Cart' button 2 of 3 at (524, 454) on xpath=//div[@class='product-action']/button >> nth=1
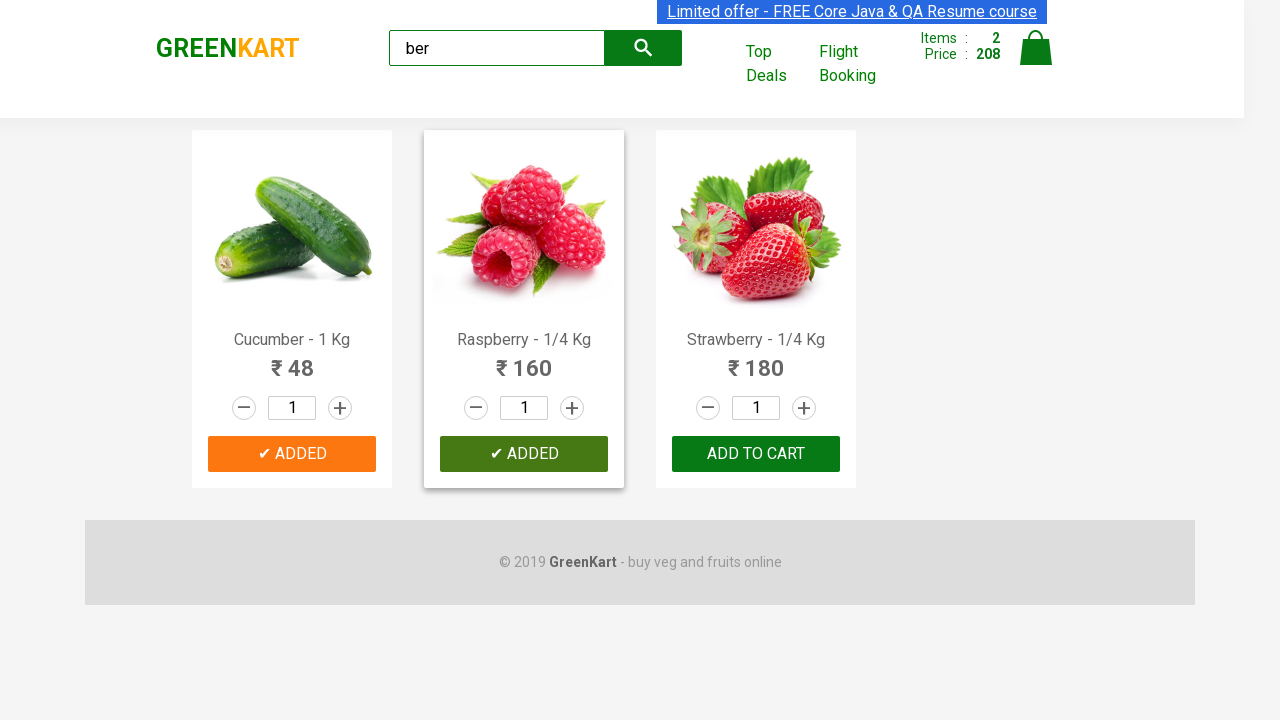

Clicked 'Add to Cart' button 3 of 3 at (756, 454) on xpath=//div[@class='product-action']/button >> nth=2
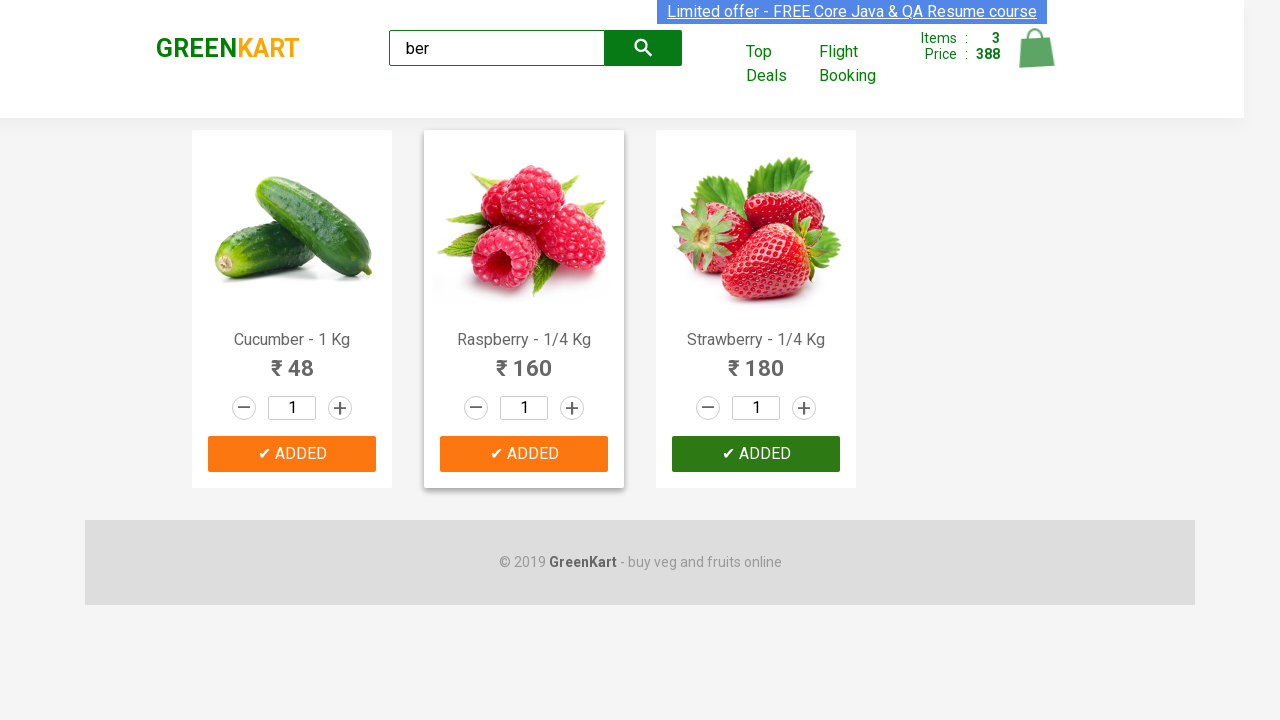

Clicked cart icon to view shopping cart at (1036, 48) on xpath=//*[@id='root']/div/header/div/div[3]/a[4]/img
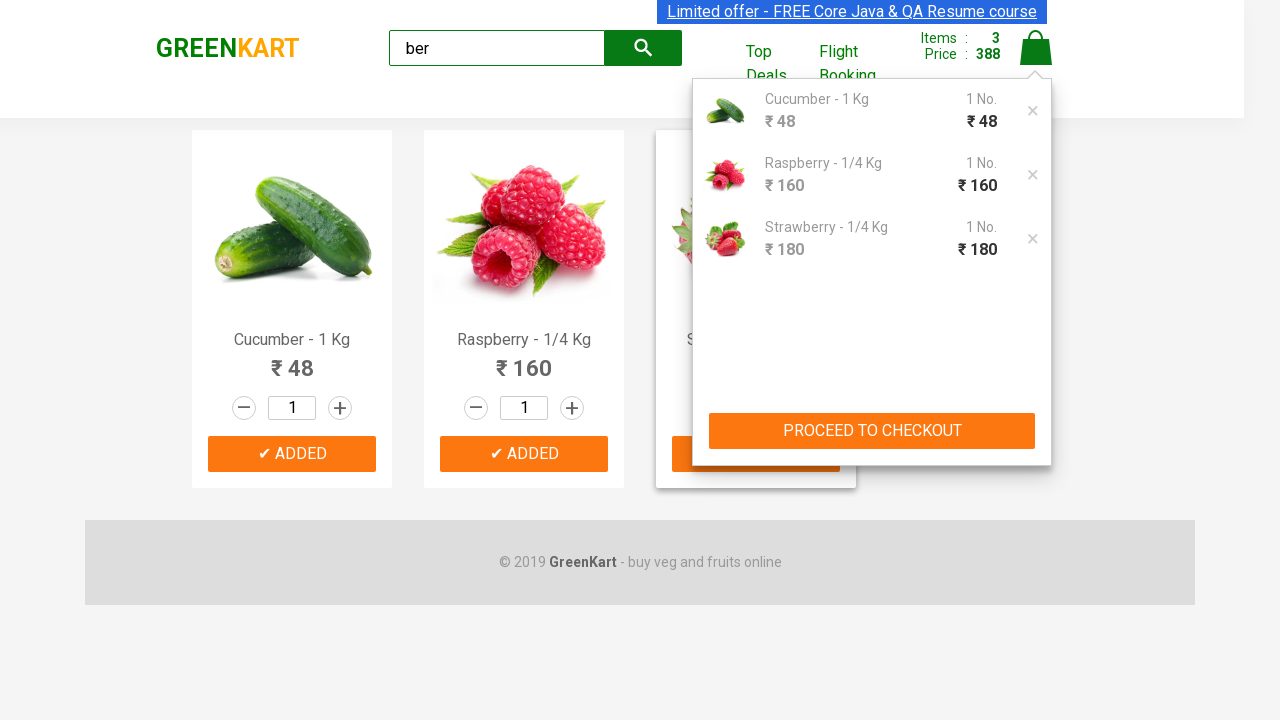

Clicked 'PROCEED TO CHECKOUT' button at (872, 431) on xpath=//button[text()='PROCEED TO CHECKOUT']
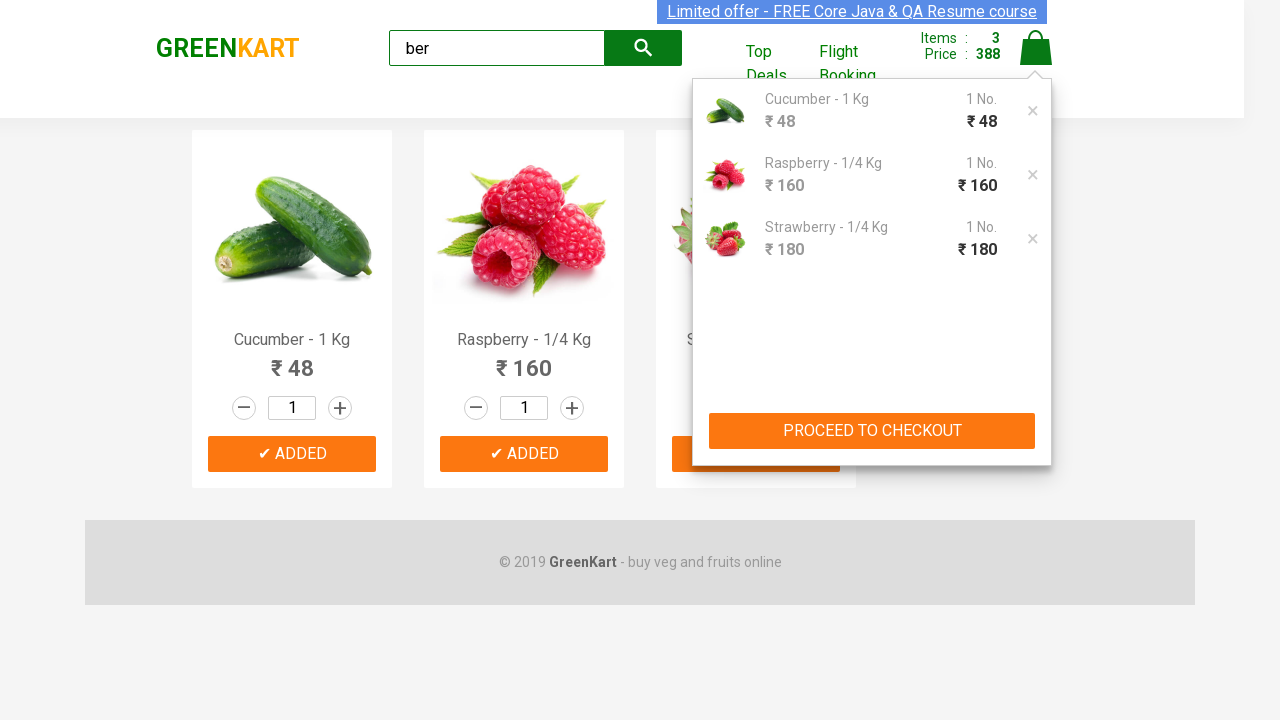

Entered promo code 'rahulshettyacademy' on .promoCode
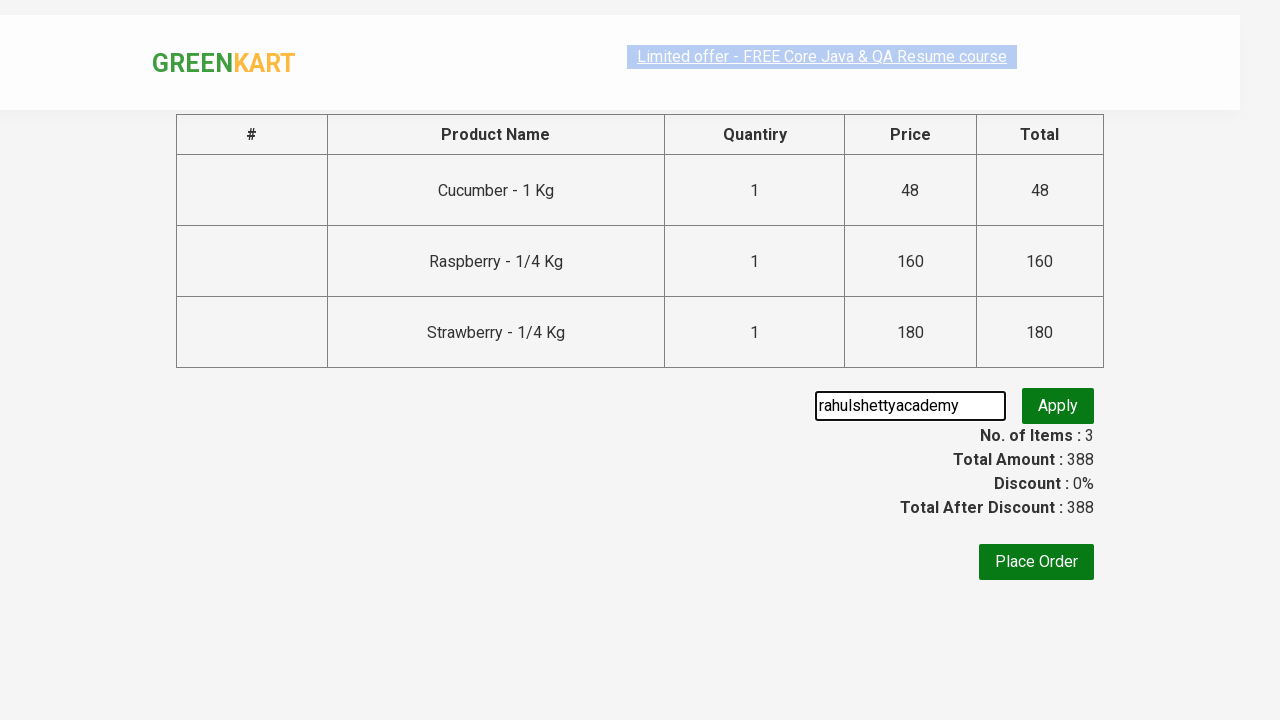

Clicked 'Apply' button to apply promo code at (1058, 406) on .promoBtn
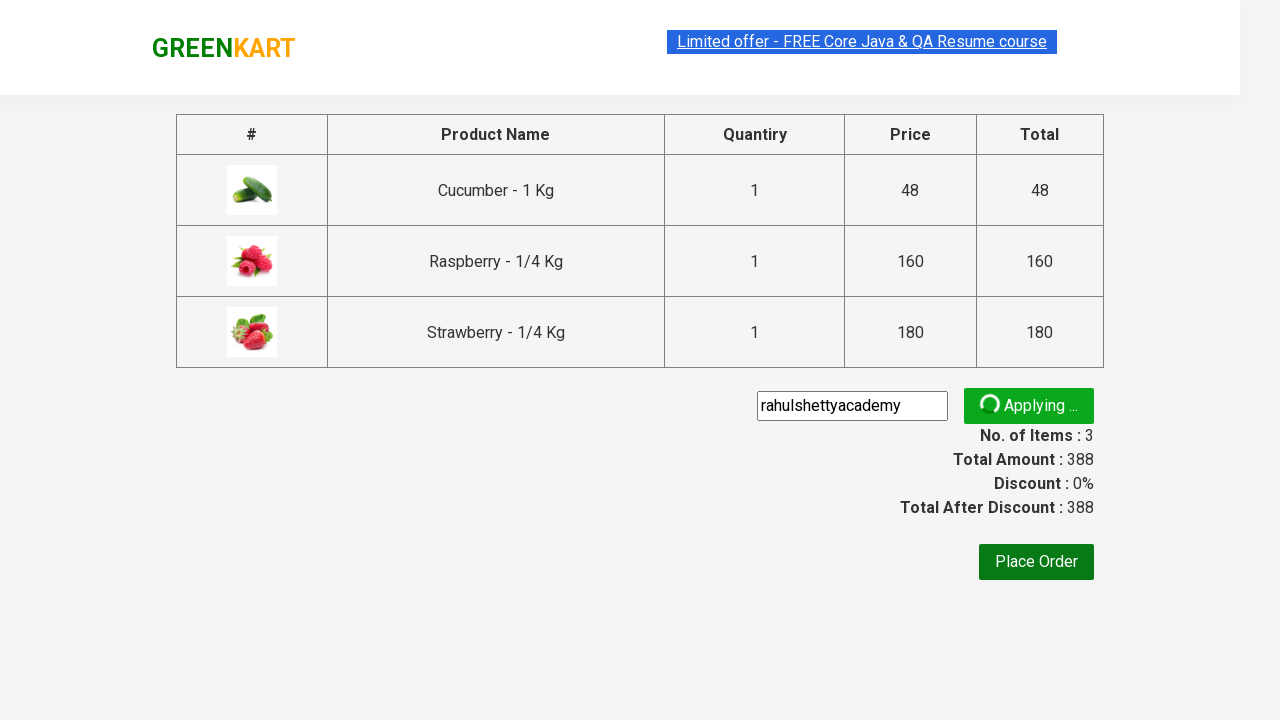

Promo code applied - cart updated
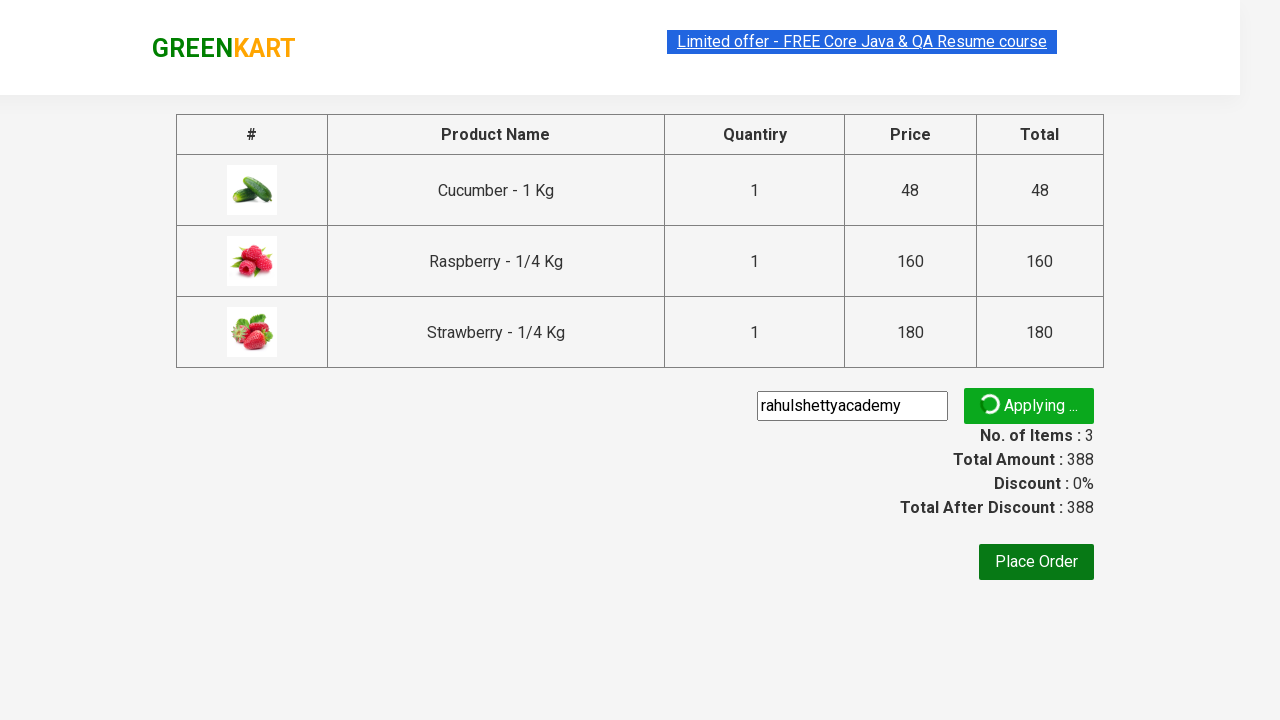

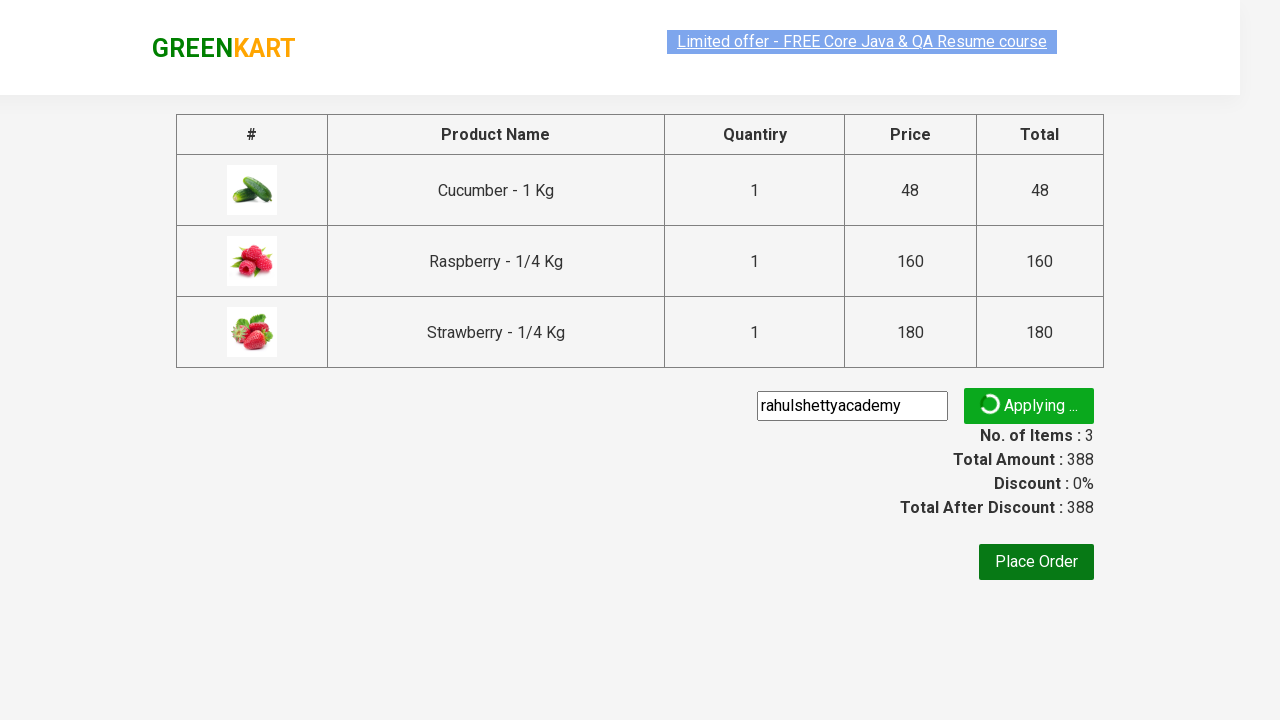